Tests input field handling by entering text in a full name field and appending additional text to another input field on a practice form page.

Starting URL: https://letcode.in/edit

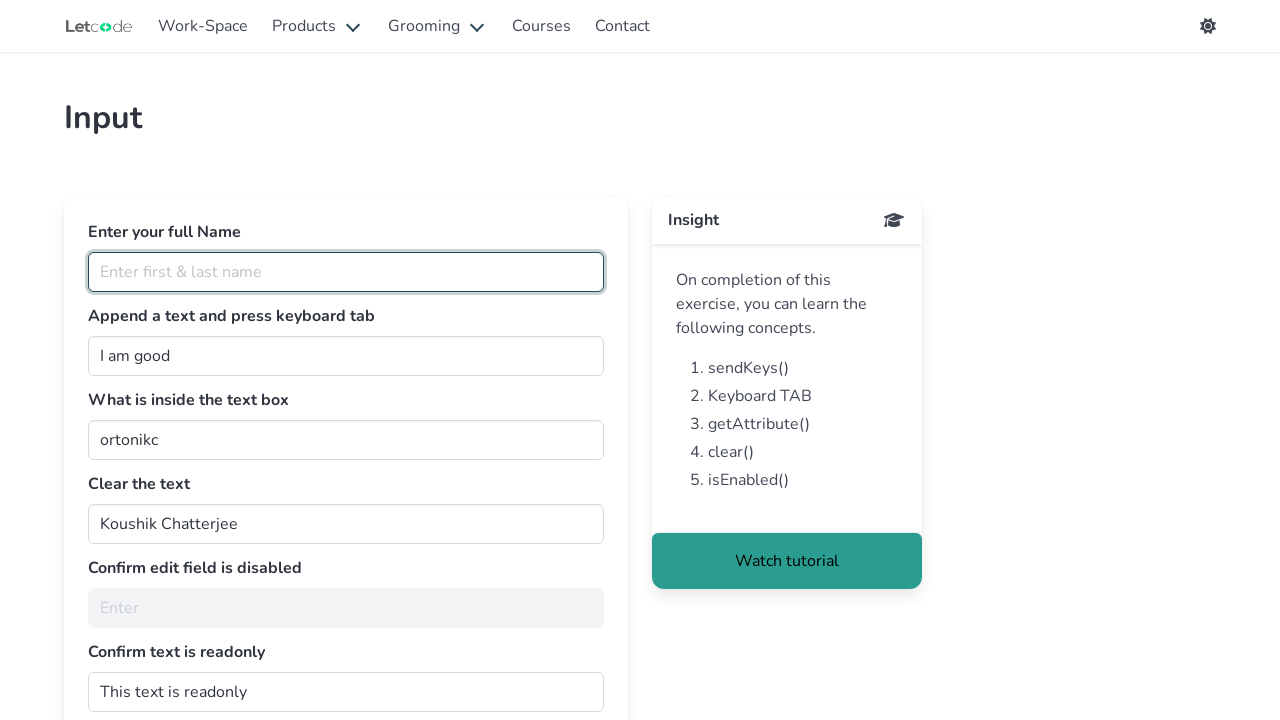

Entered 'entering full name' in the fullName input field on #fullName
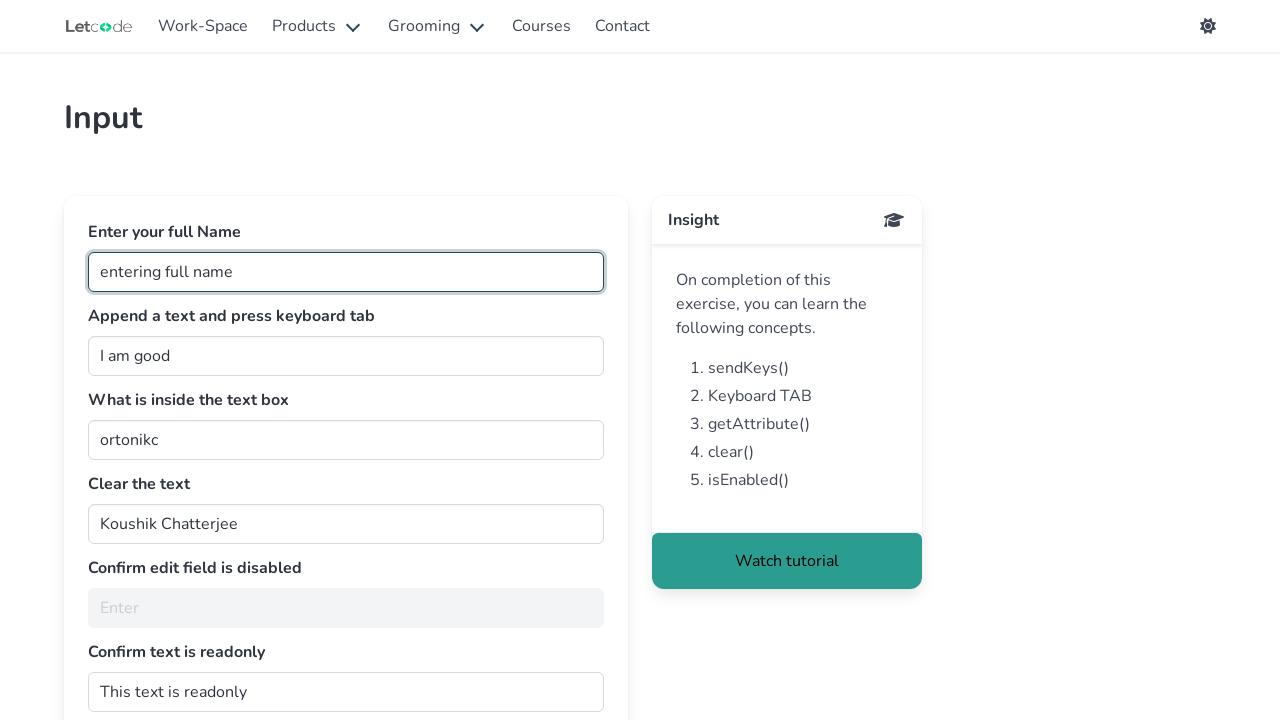

Appended ' appending' text to the first input field with class 'input' on .input >> nth=0
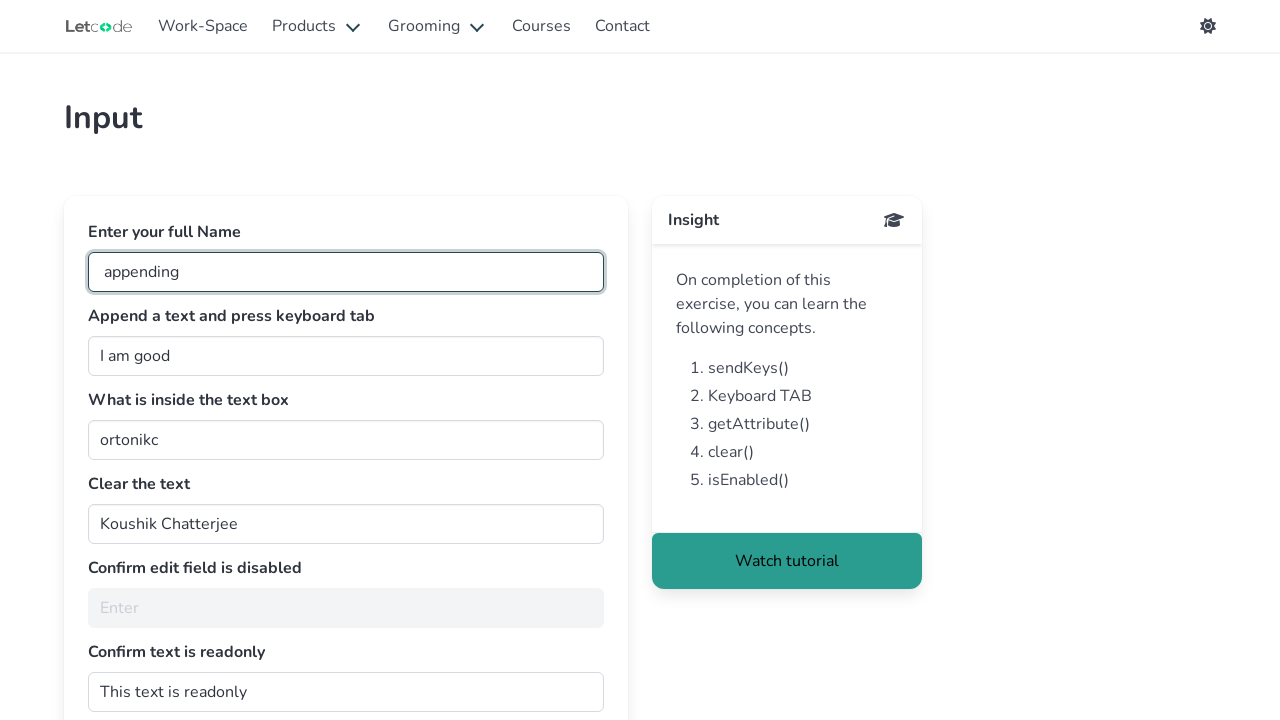

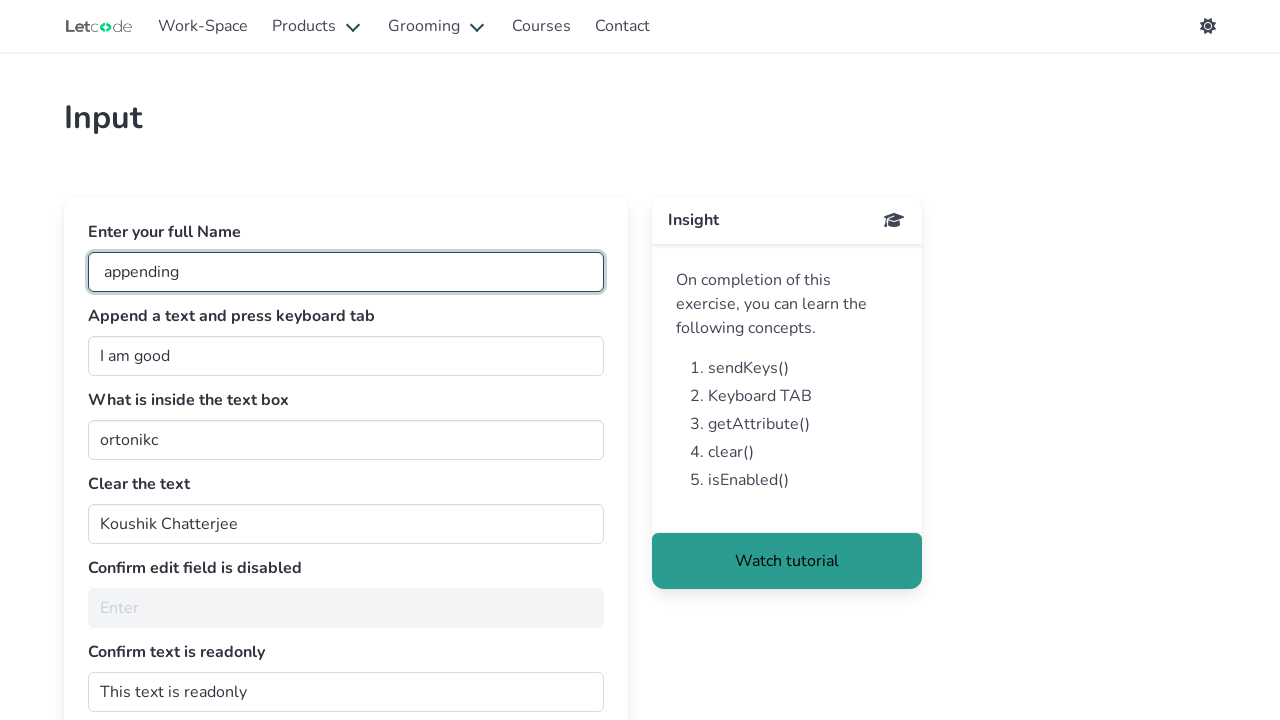